Tests adding todo items to the list by filling the input field and pressing Enter, verifying items appear in the list

Starting URL: https://demo.playwright.dev/todomvc

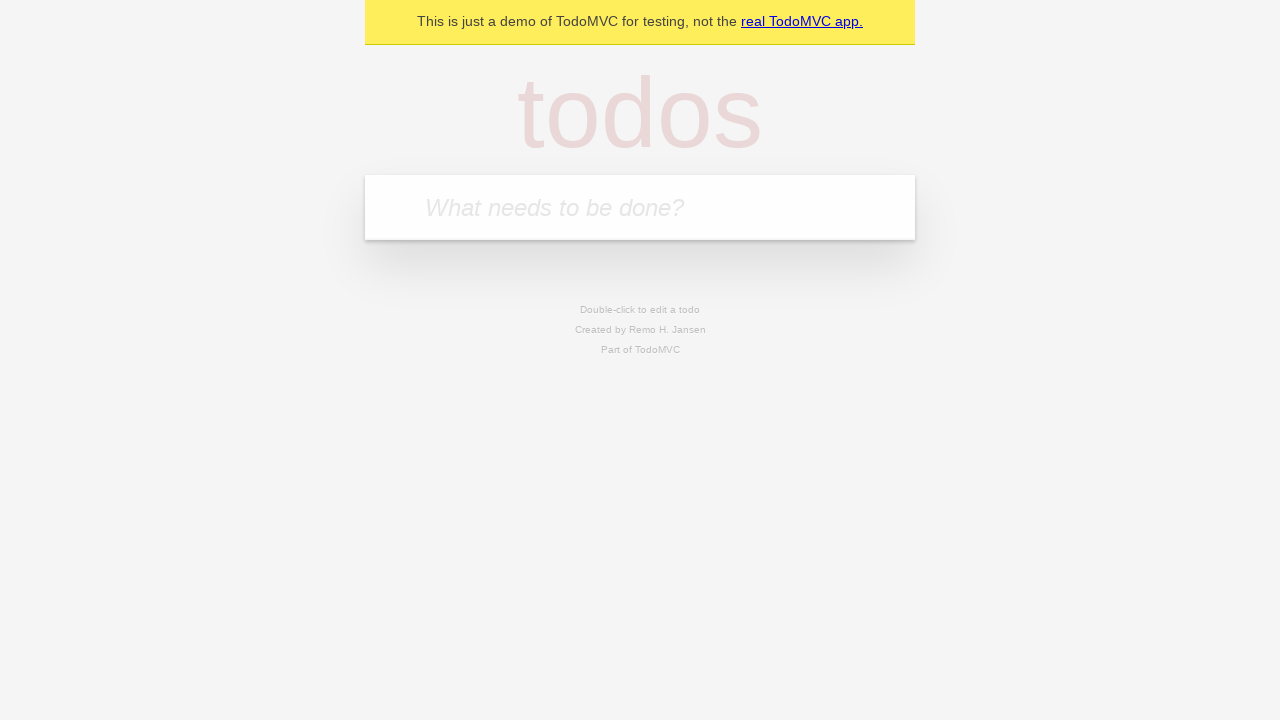

Navigated to TodoMVC demo application
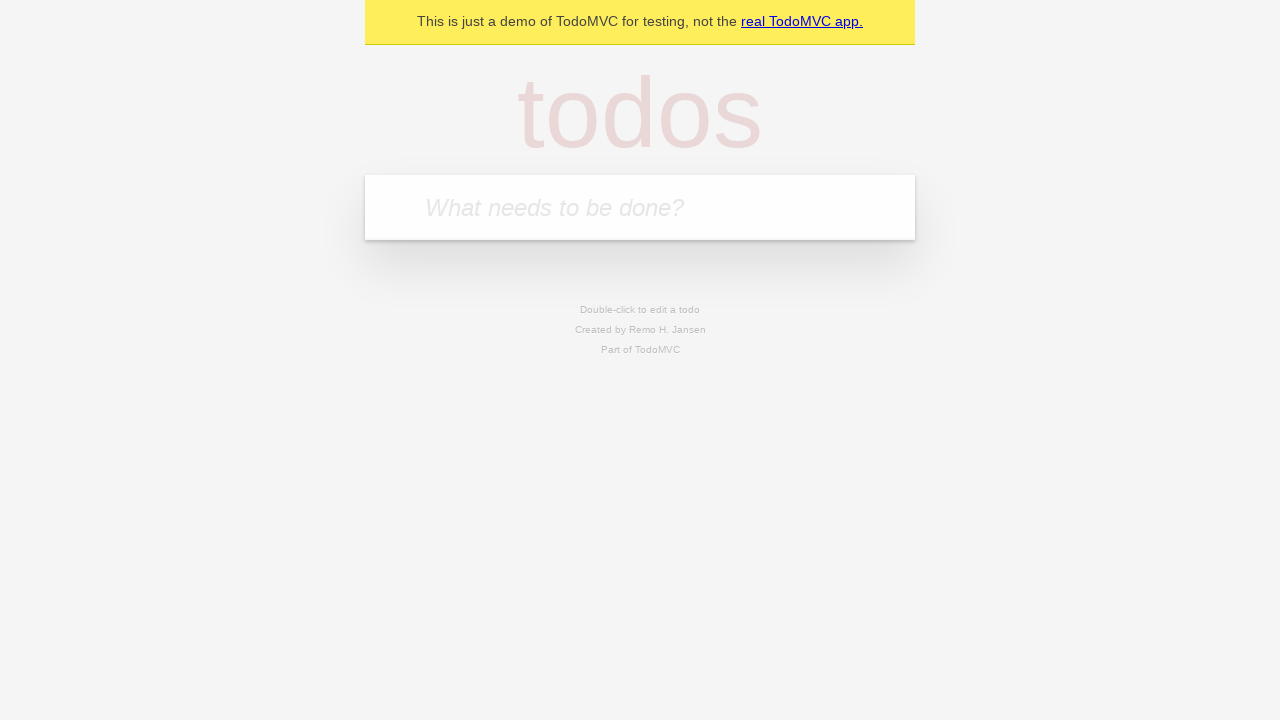

Filled first todo input field with 'buy some cheese' on .new-todo
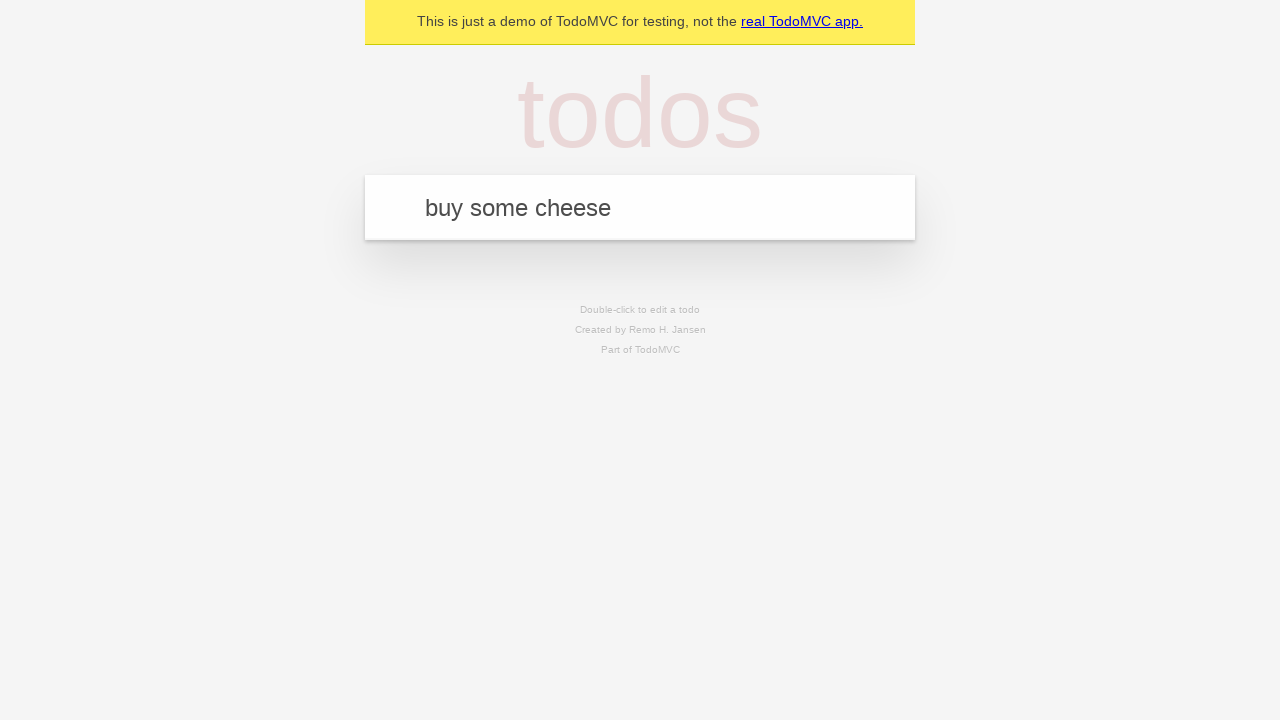

Pressed Enter to add first todo item on .new-todo
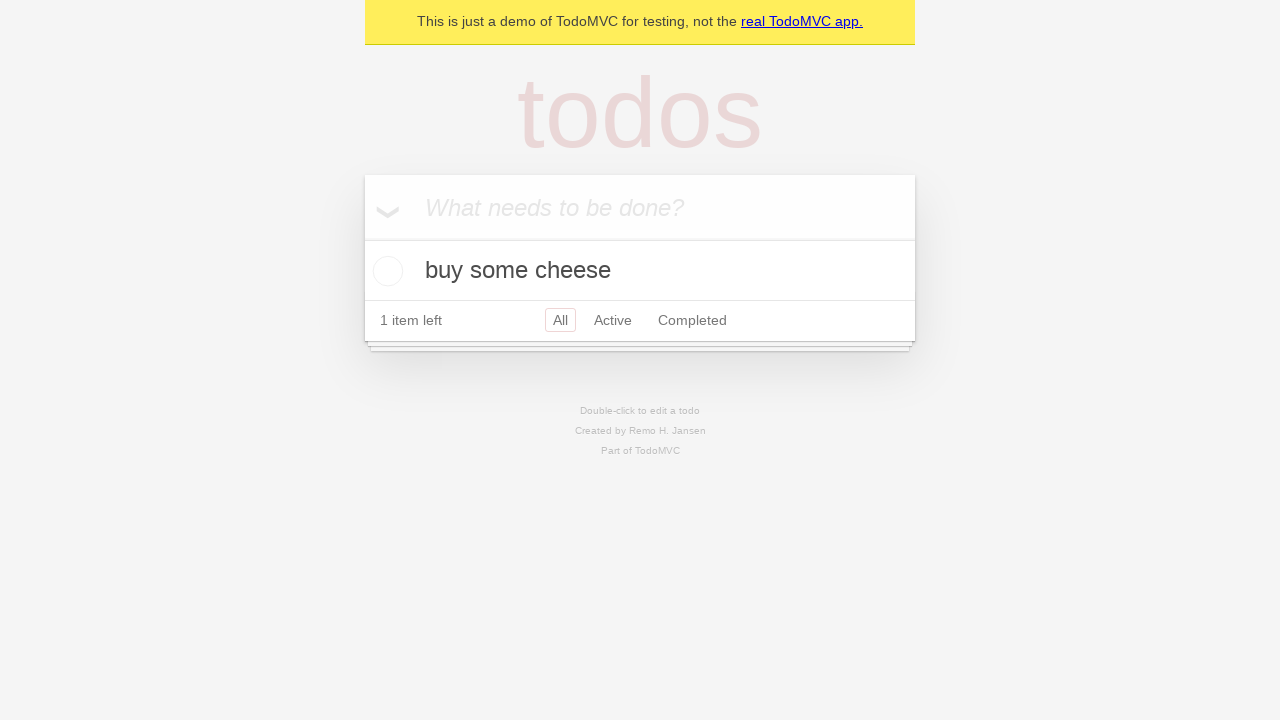

First todo item appeared in the list
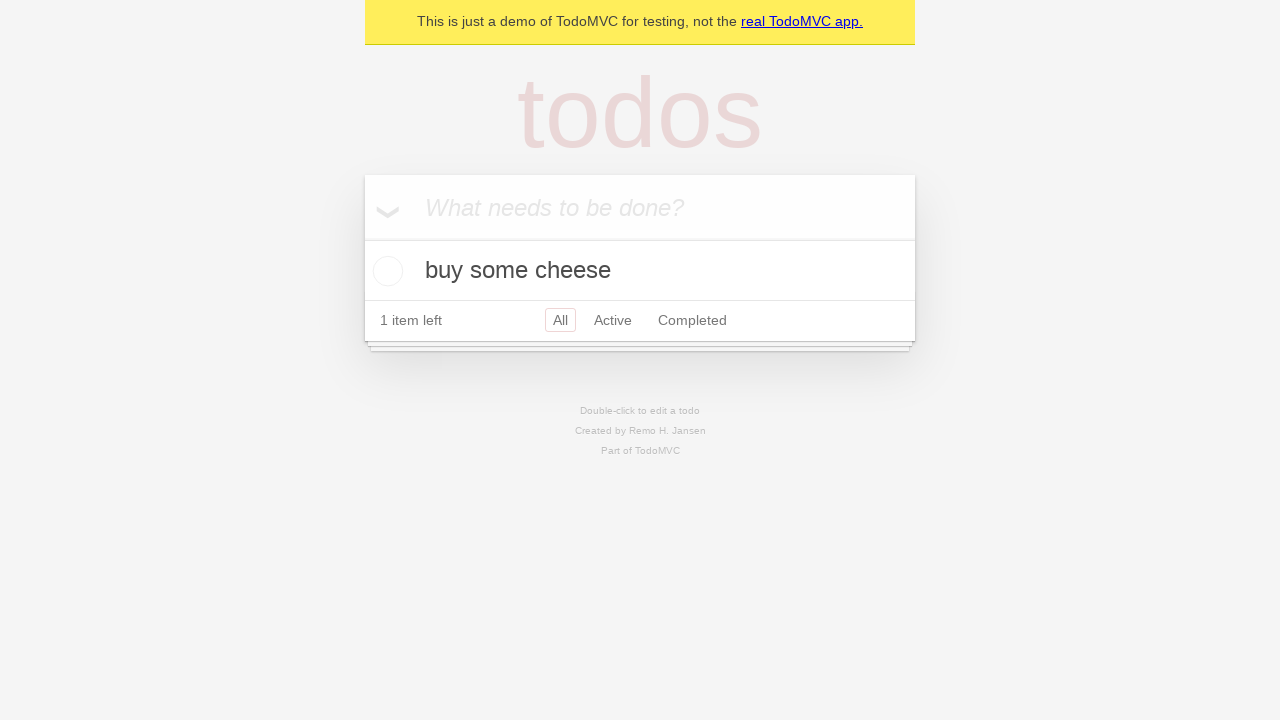

Filled second todo input field with 'feed the cat' on .new-todo
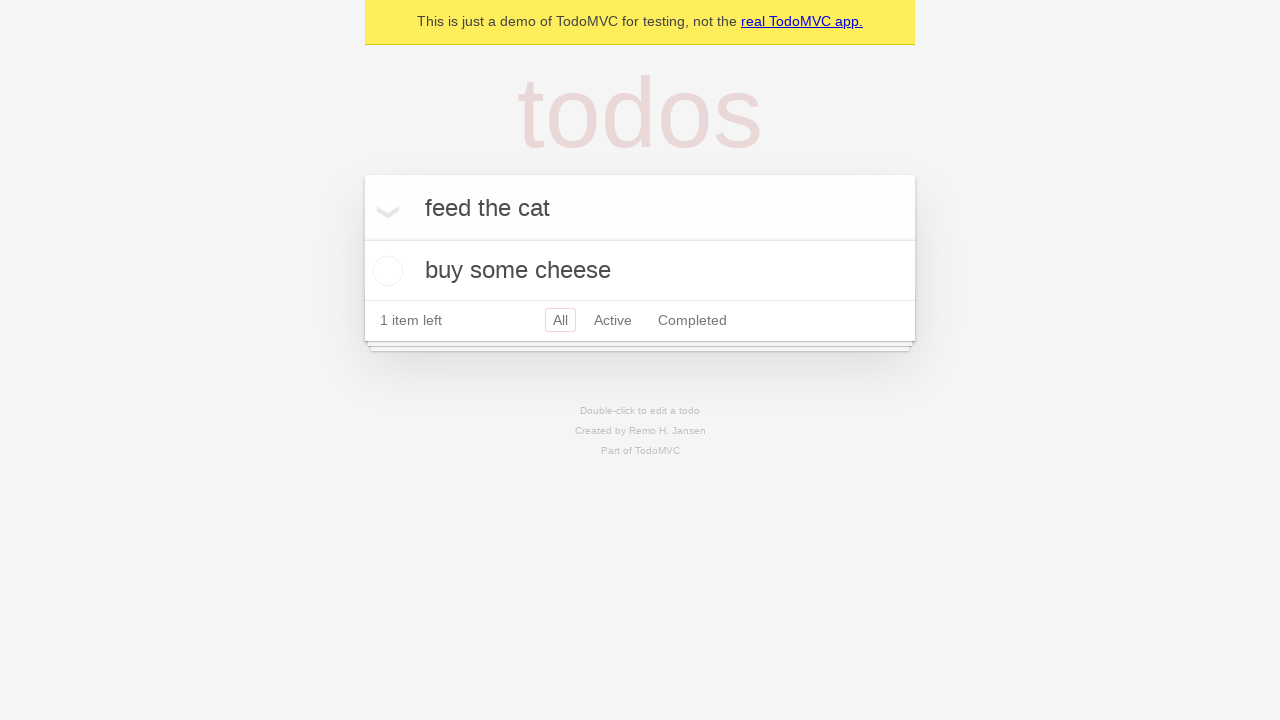

Pressed Enter to add second todo item on .new-todo
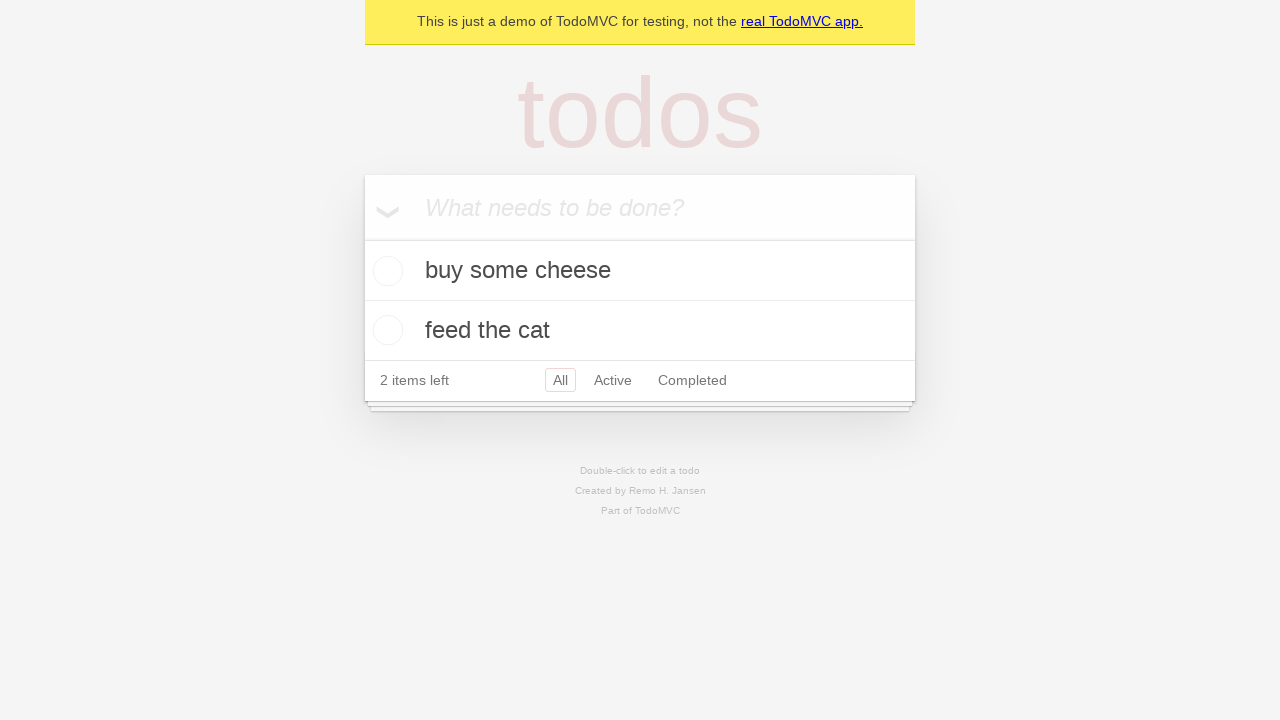

Second todo item appeared in the list
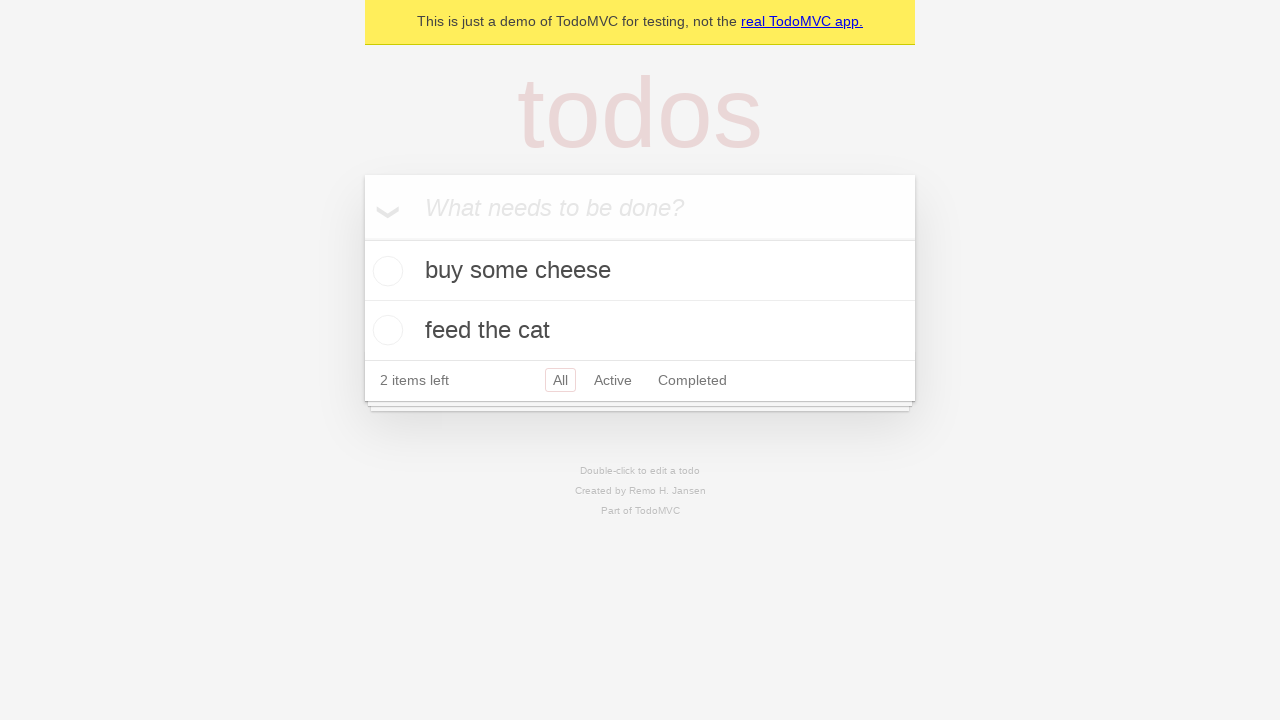

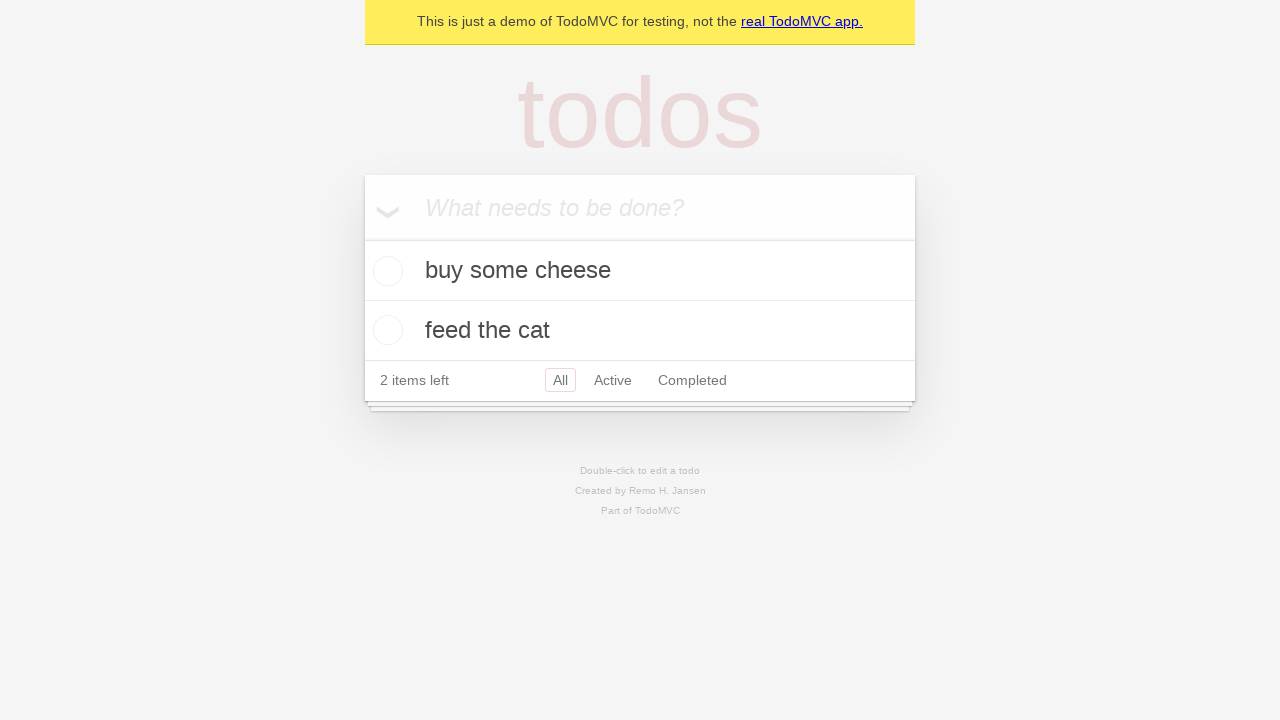